Navigates to a job search website and waits for the page to load.

Starting URL: https://in.best-jobs-online.com/

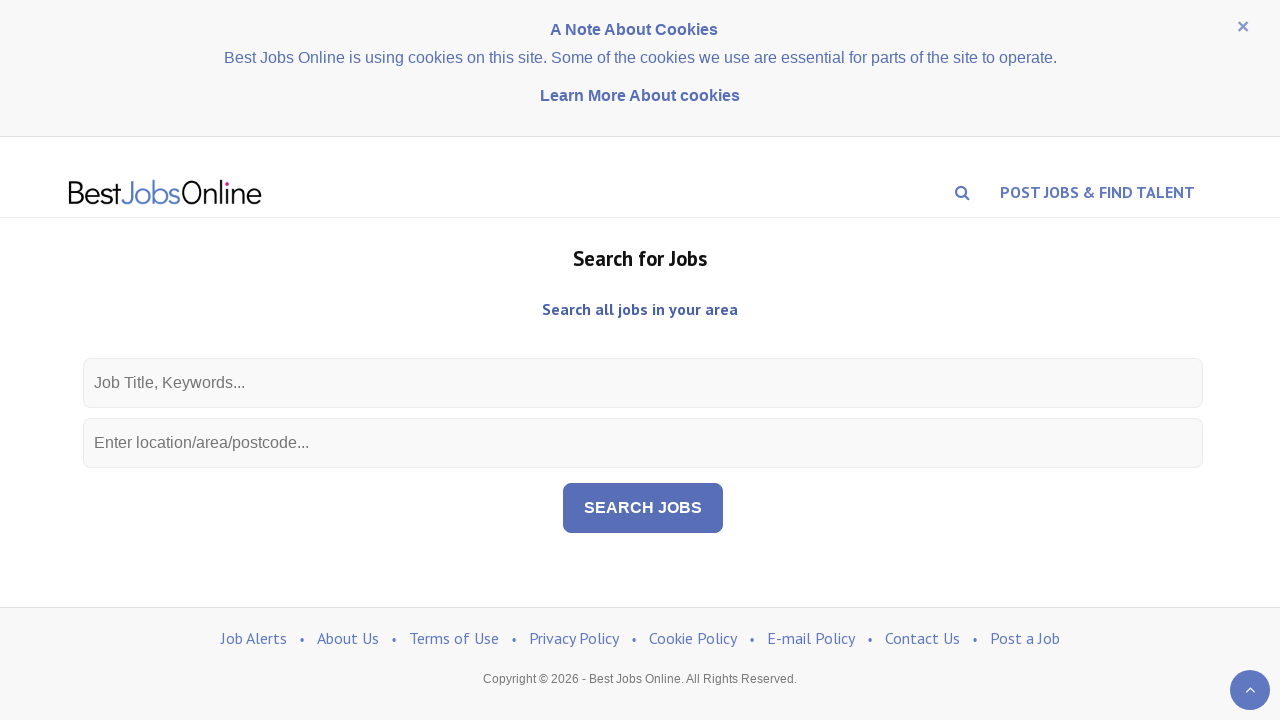

Navigated to job search website and waited for DOM to fully load
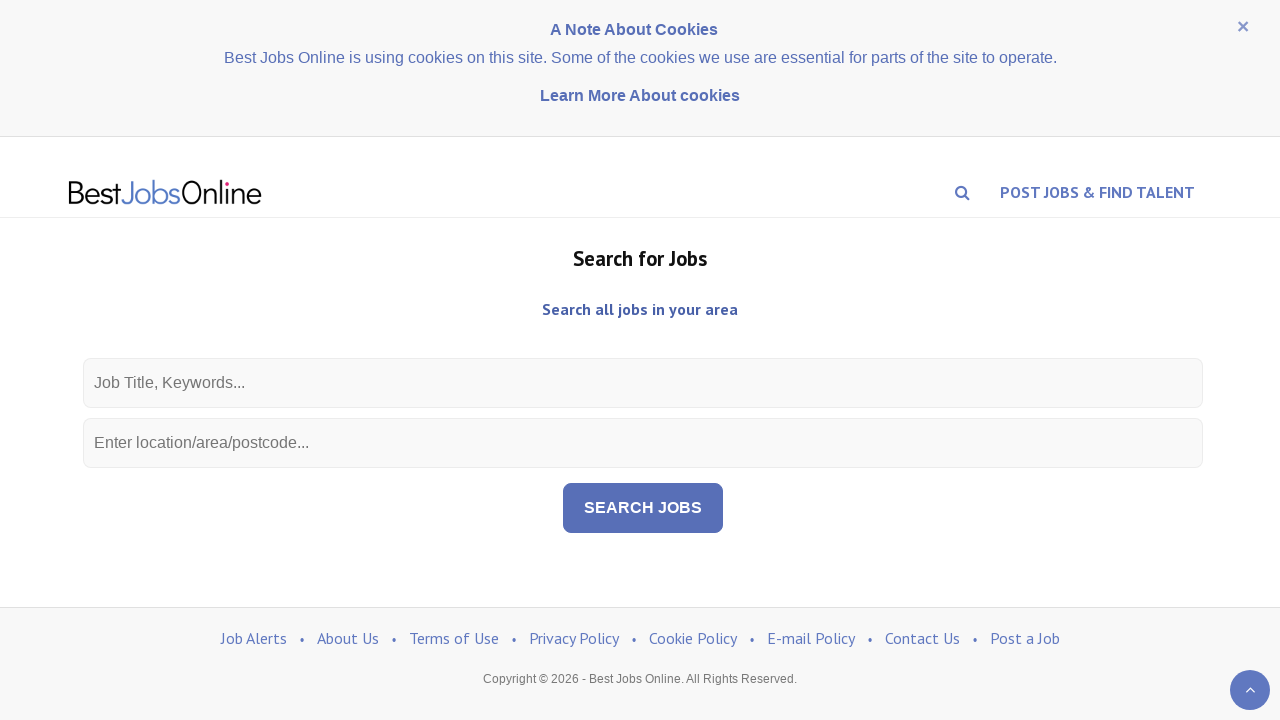

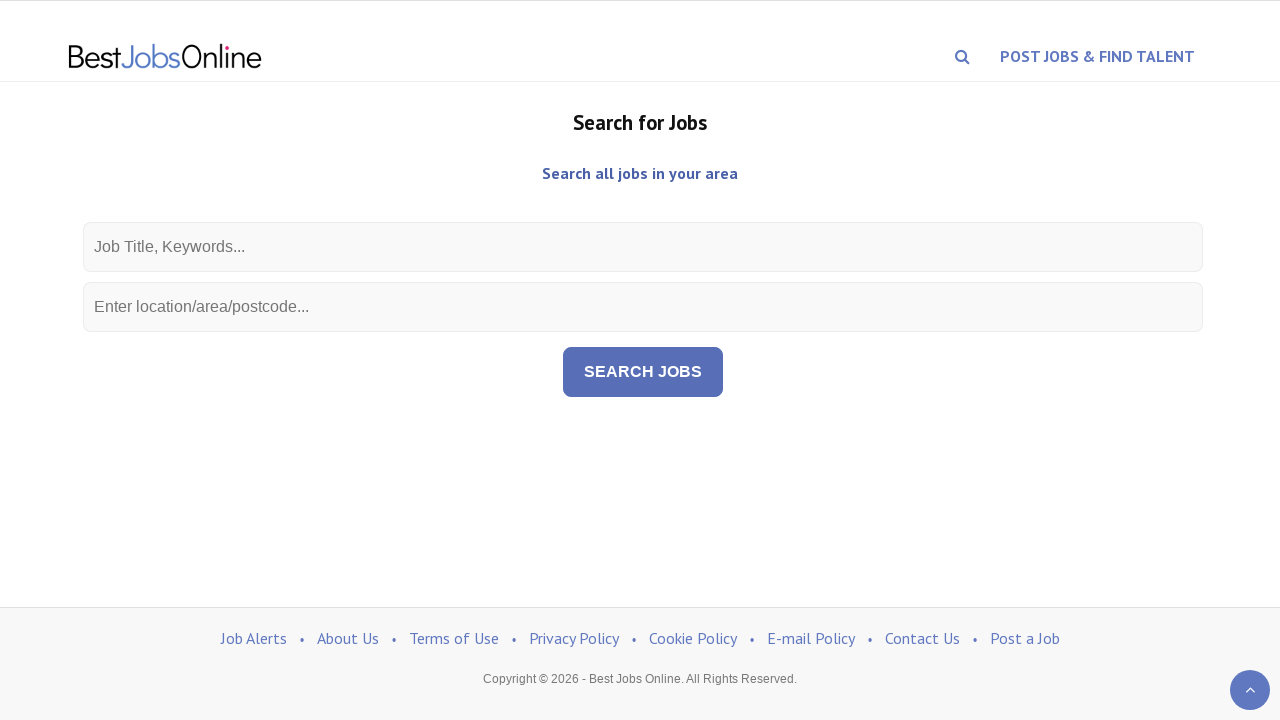